Tests radio button selection by clicking on a radio button and verifying it becomes selected

Starting URL: https://www.rahulshettyacademy.com/AutomationPractice/

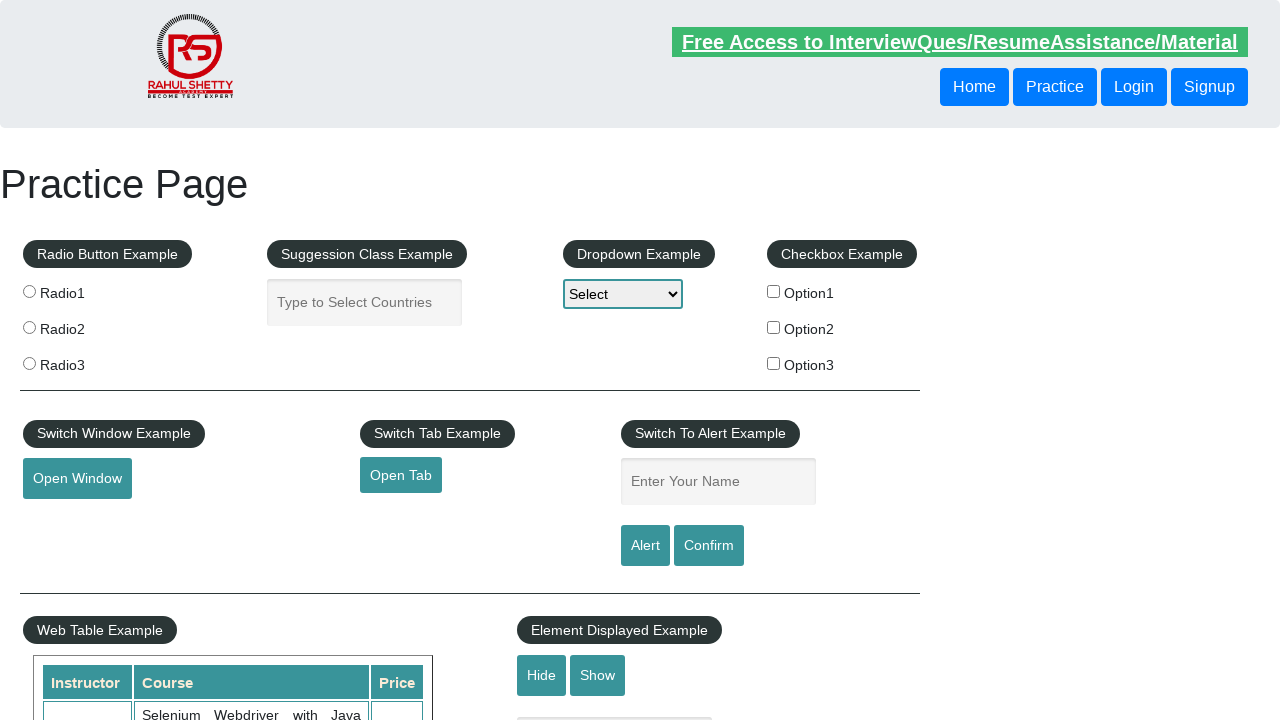

Located radio button with value 'radio3'
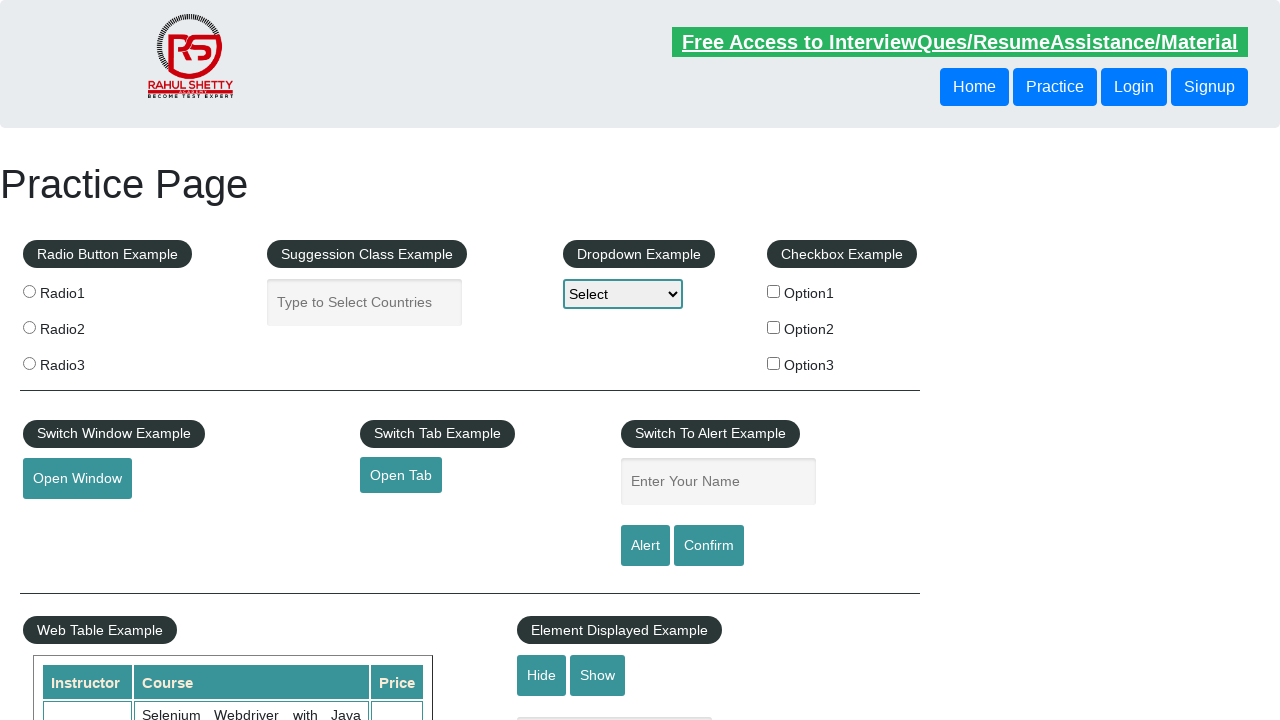

Clicked radio button 3 at (29, 363) on input[value='radio3']
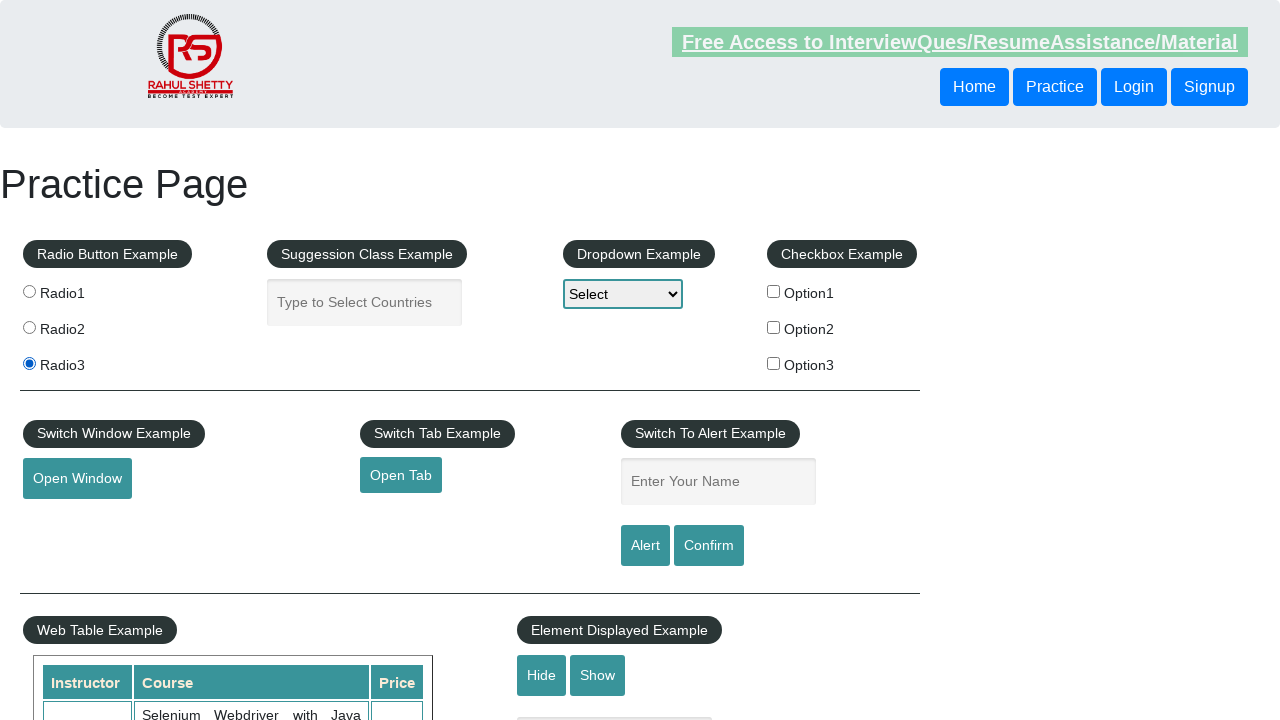

Verified that radio button 3 is selected
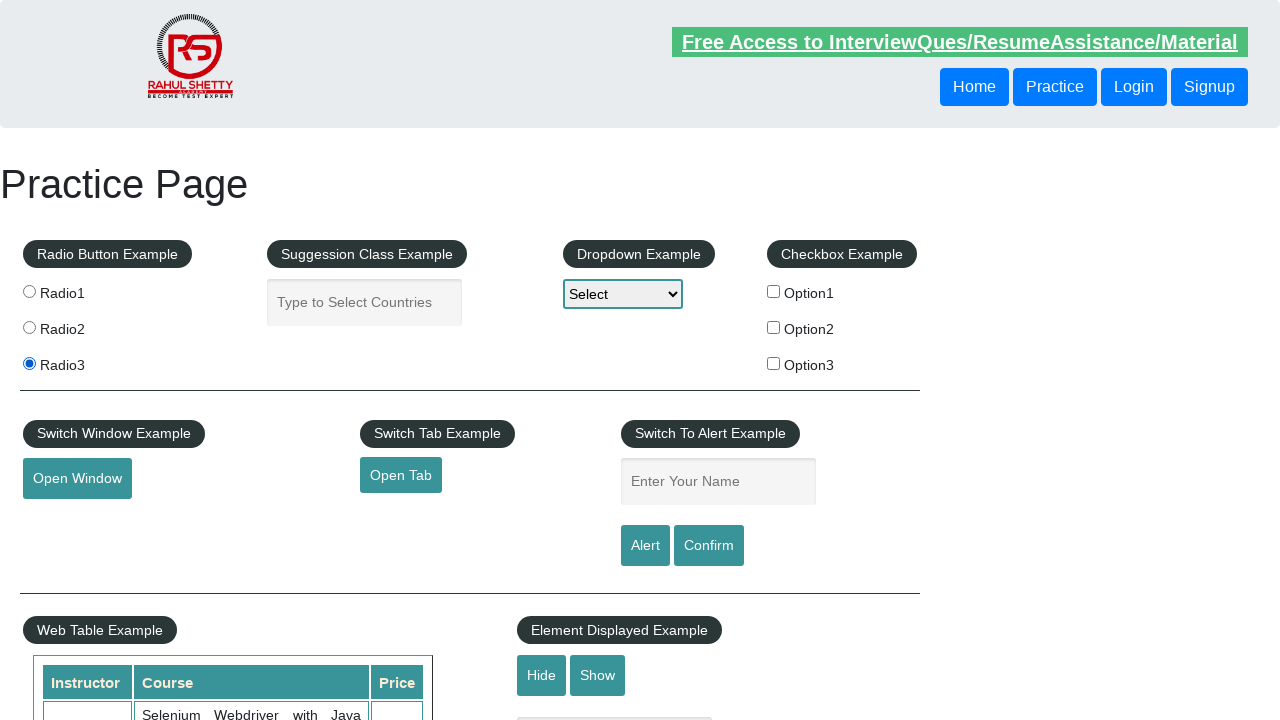

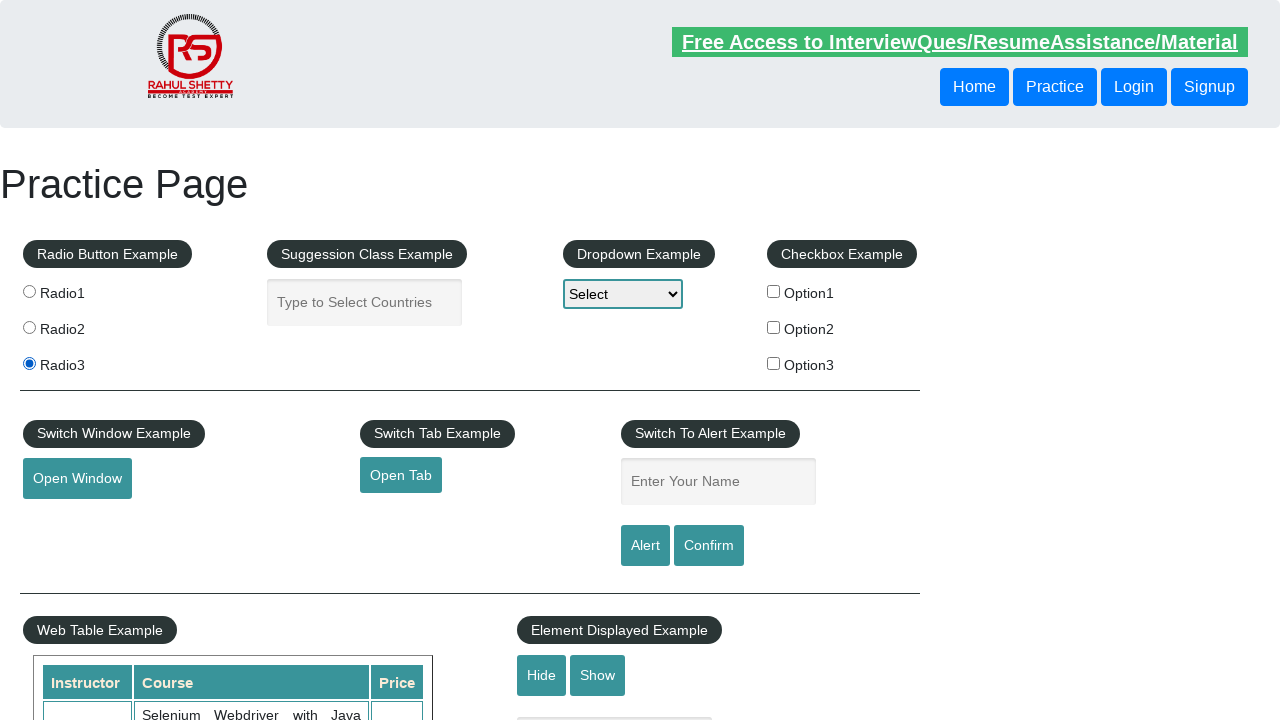